Tests click and hold functionality on a horizontal slider by clicking and dragging it to a new position

Starting URL: https://the-internet.herokuapp.com/horizontal_slider

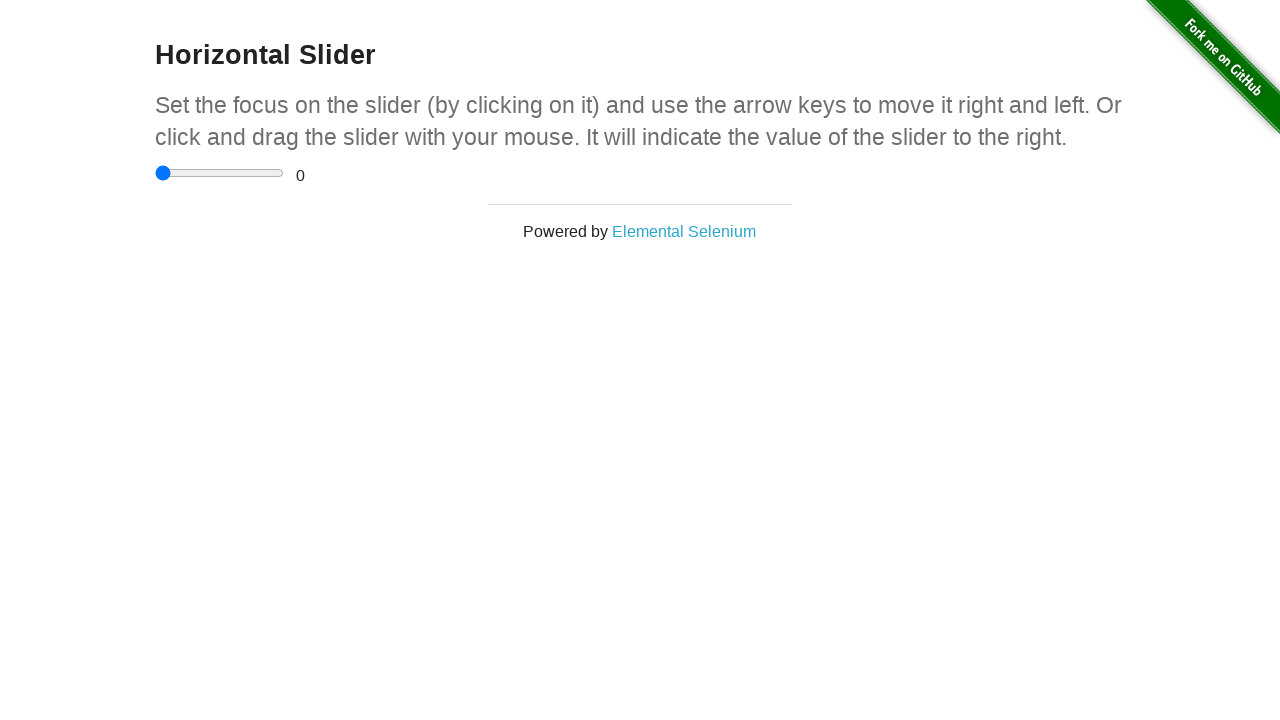

Located horizontal slider element and retrieved its bounding box
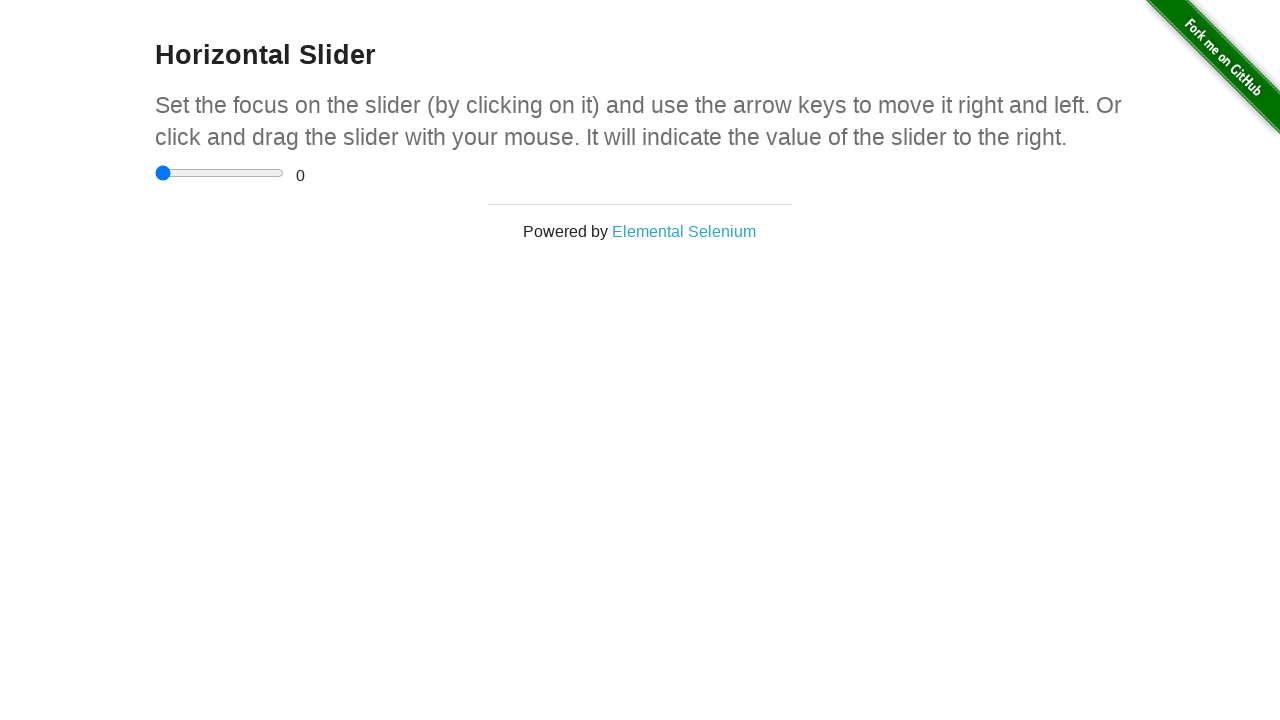

Moved mouse to center of slider at (220, 173)
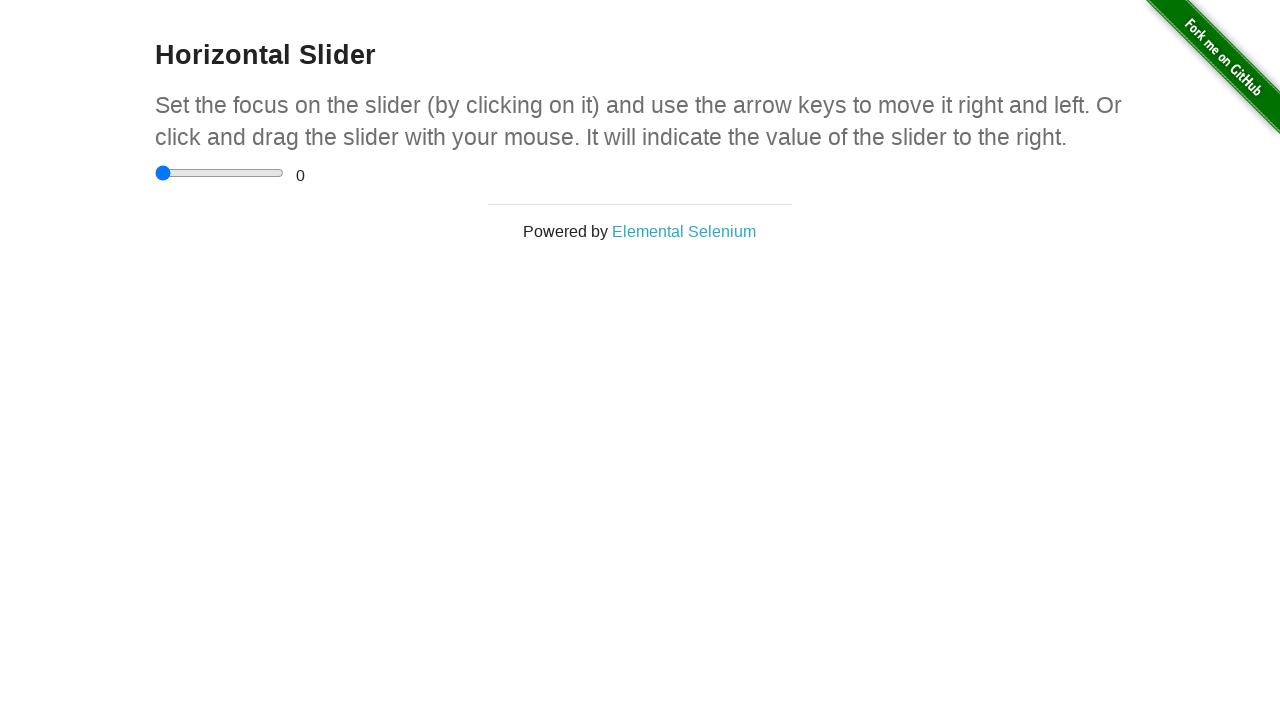

Pressed mouse button down to start holding slider at (220, 173)
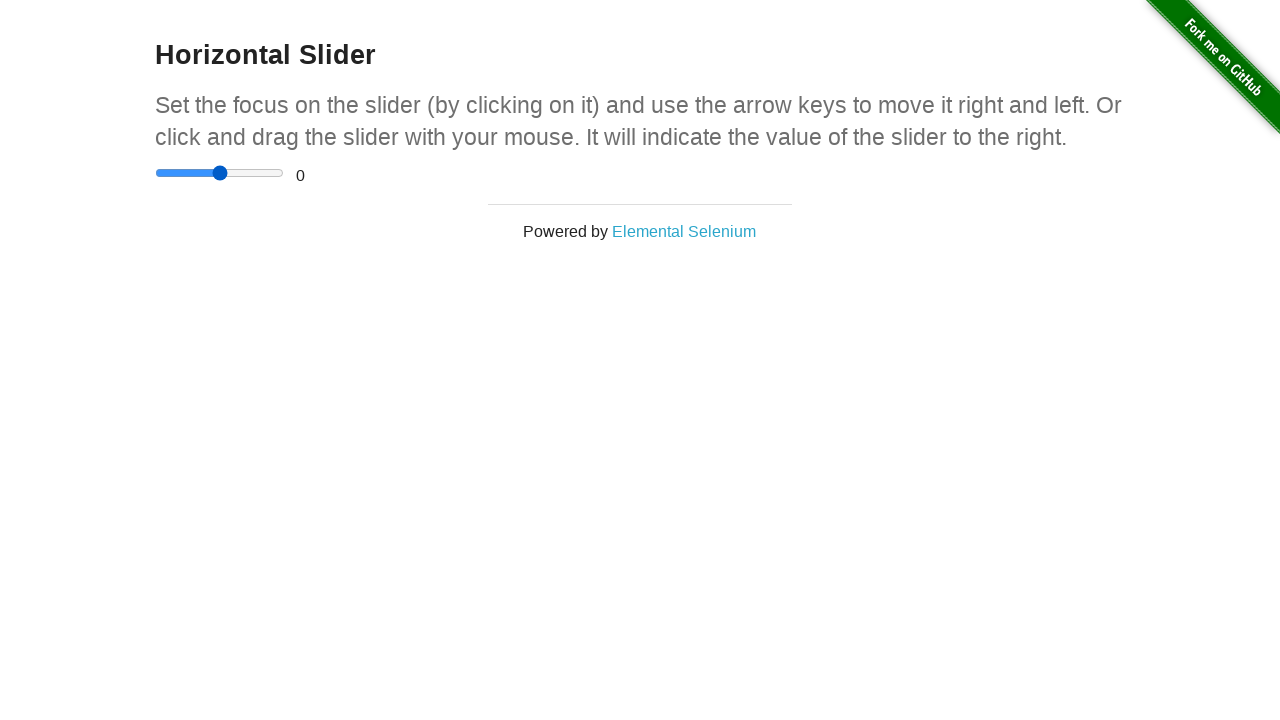

Dragged slider to the right by 10 pixels at (230, 173)
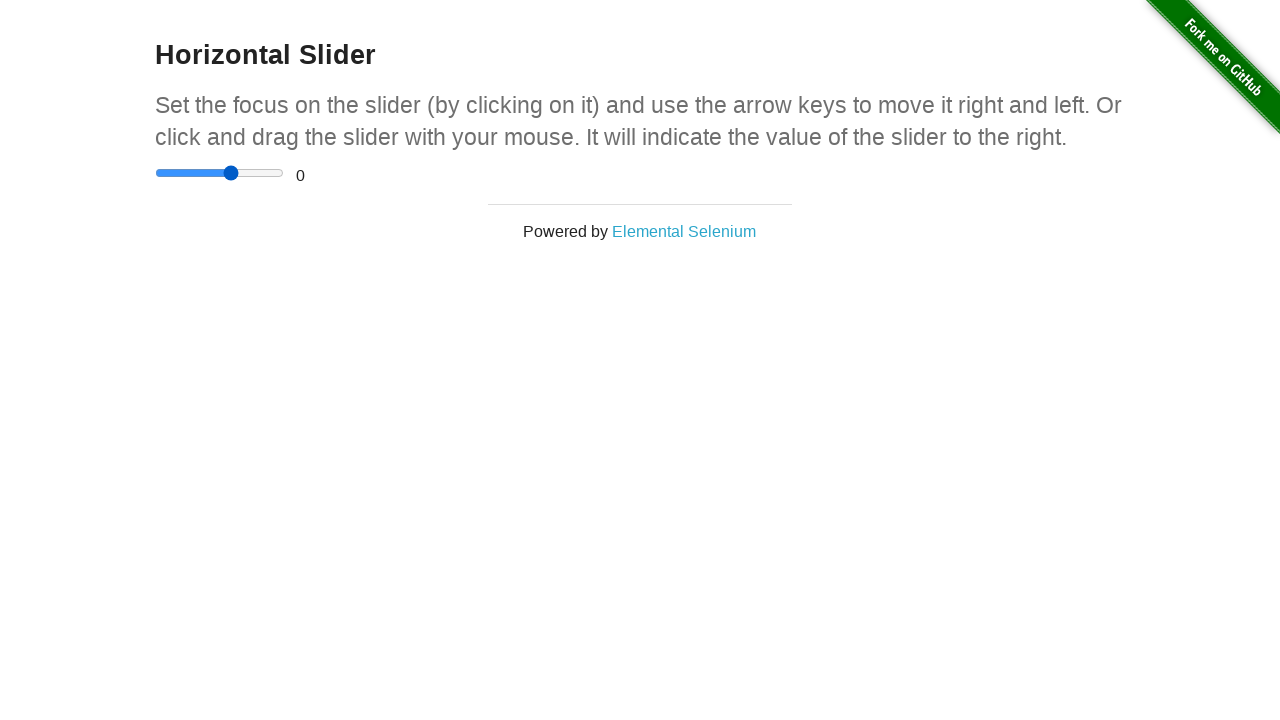

Released mouse button, completing the drag action at (230, 173)
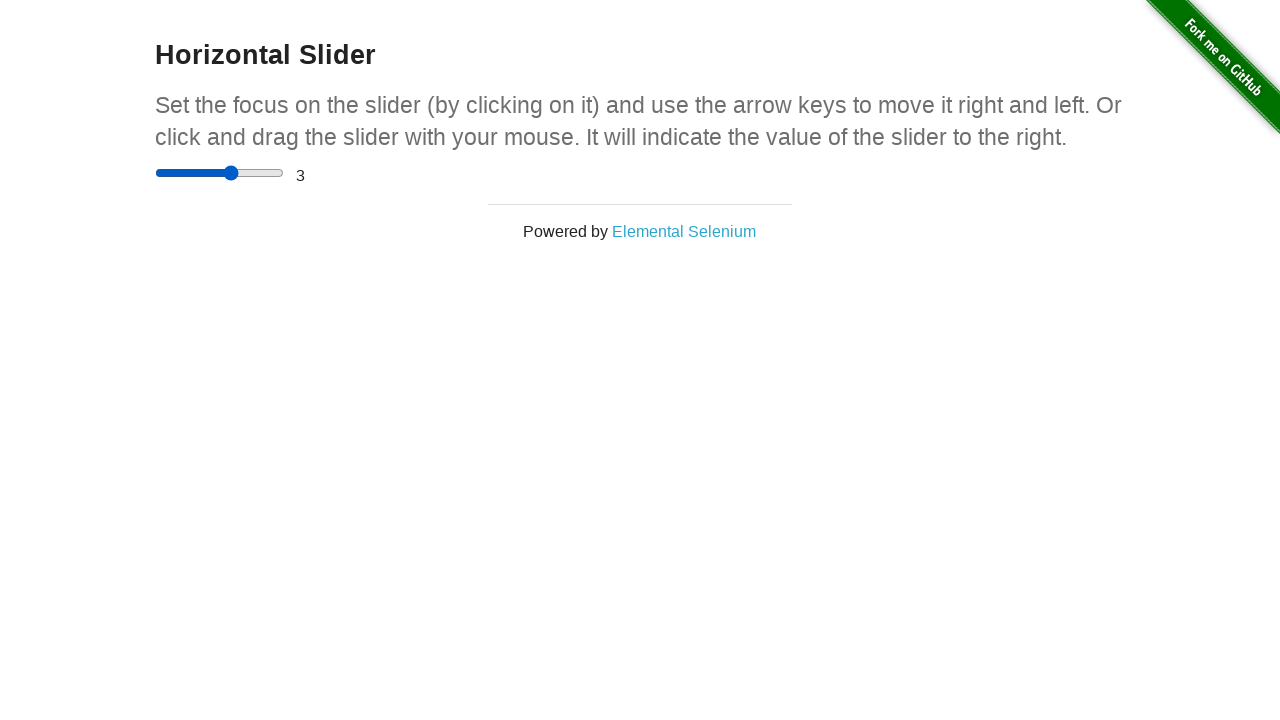

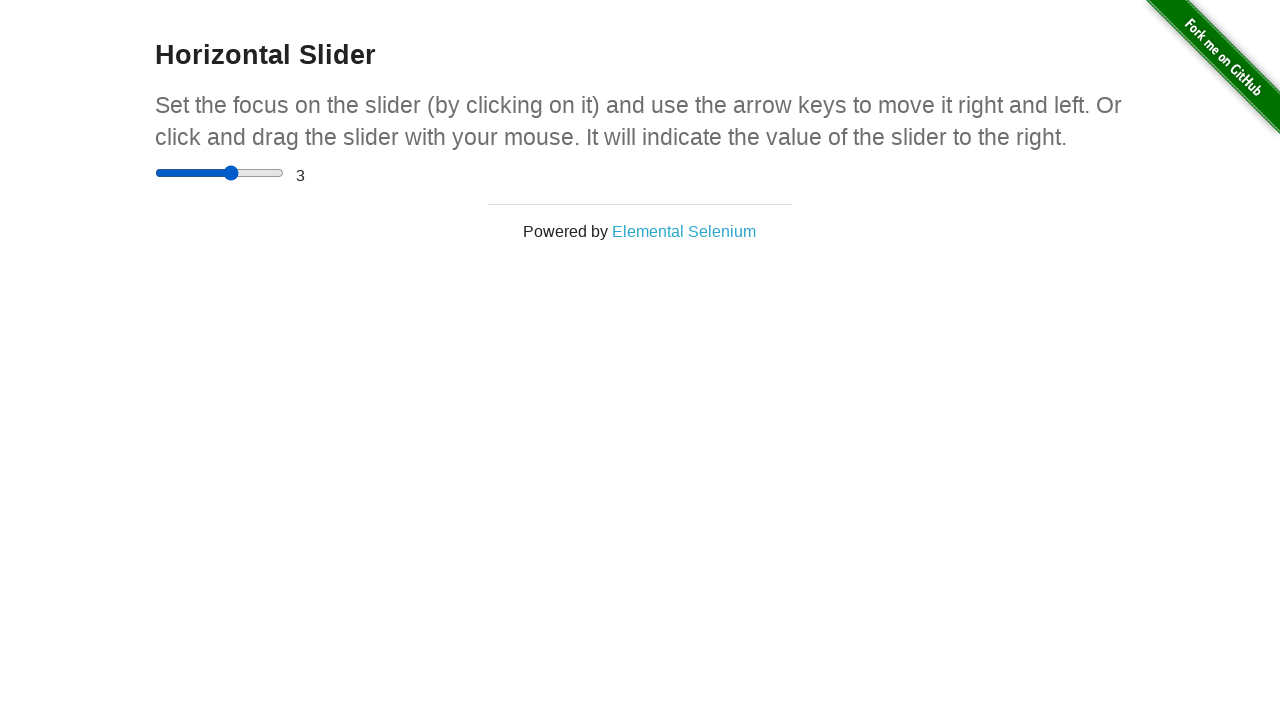